Tests dropdown selection functionality by selecting different options using various methods (index, visible text, and value)

Starting URL: https://demoqa.com/select-menu/

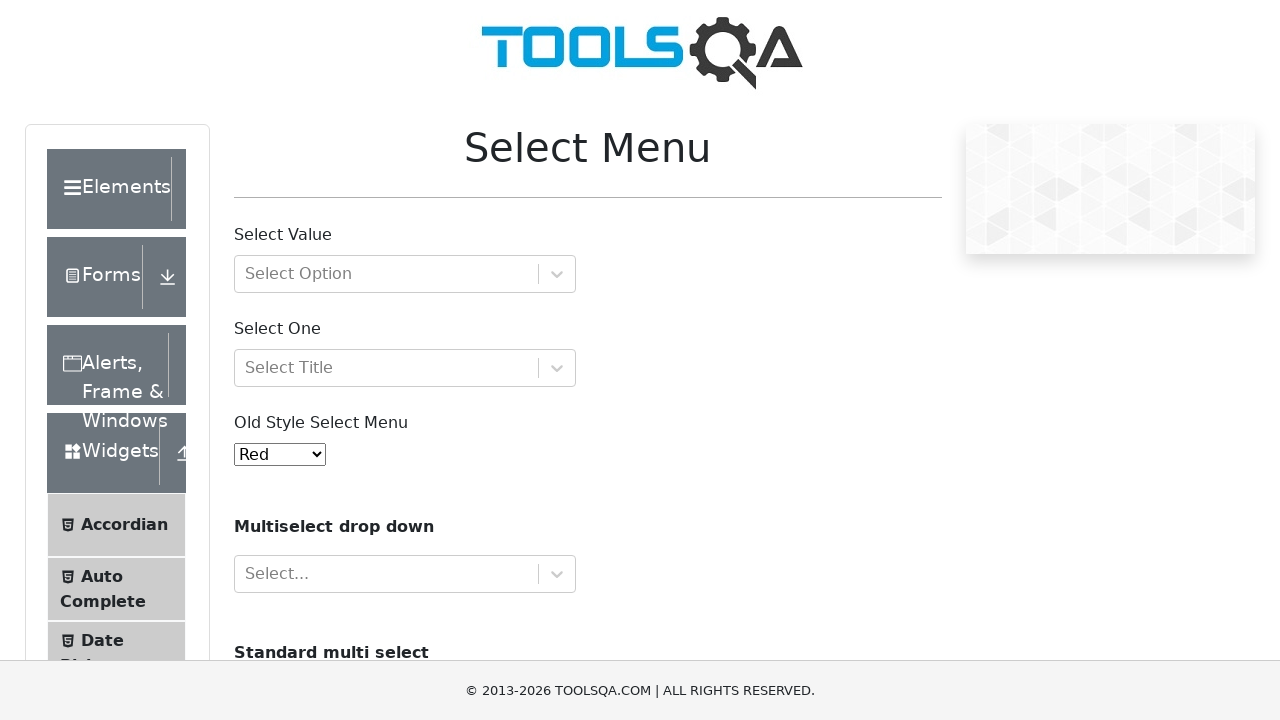

Located the dropdown element with id 'oldSelectMenu'
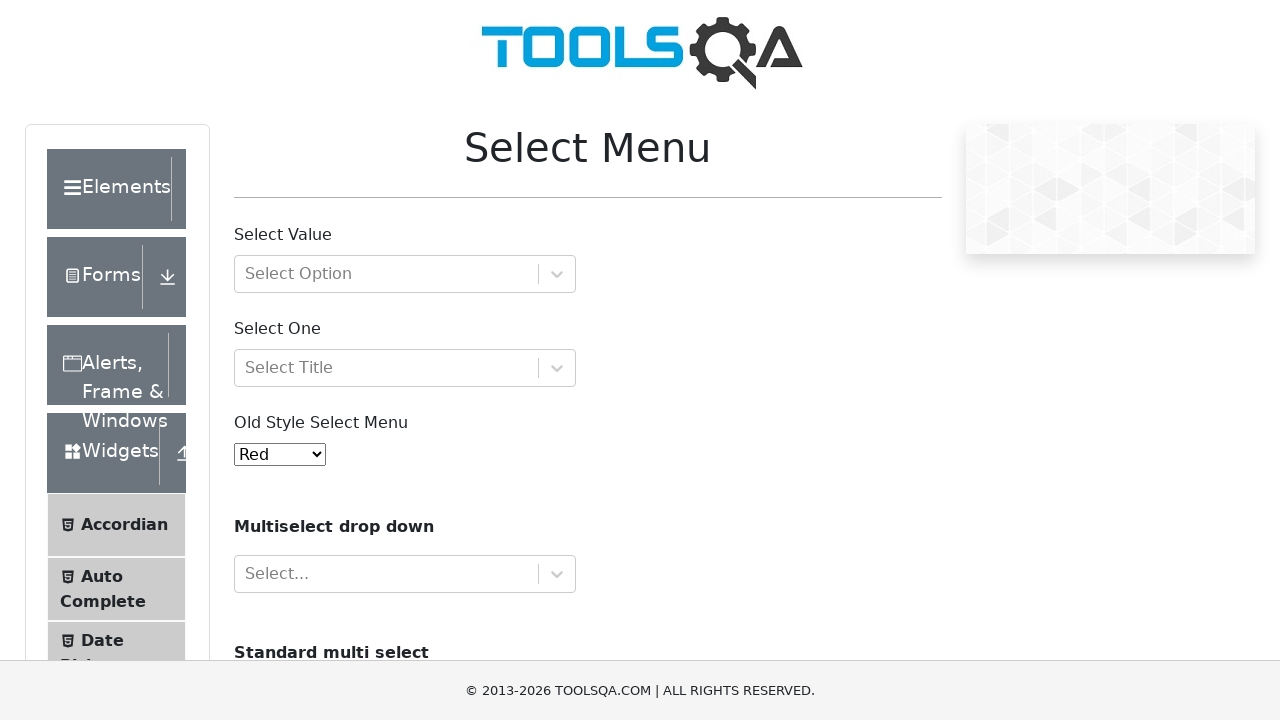

Selected first option in dropdown by index on #oldSelectMenu
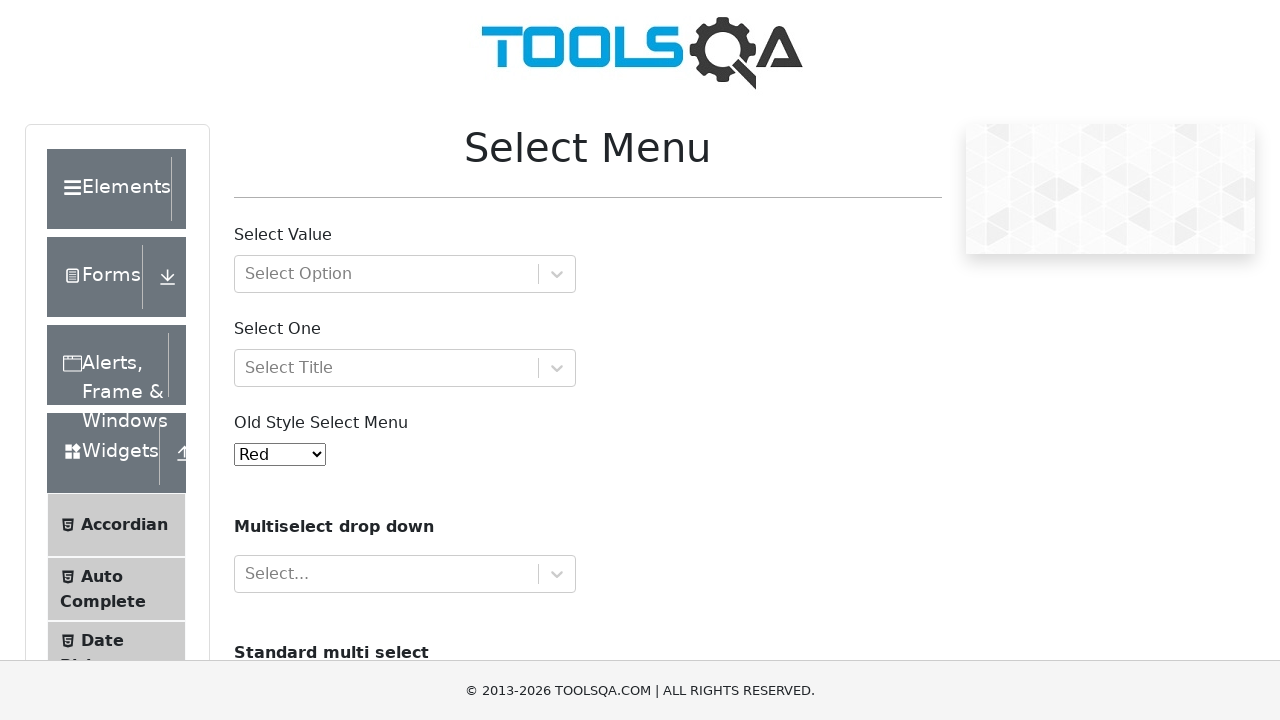

Waited 2 seconds between selections
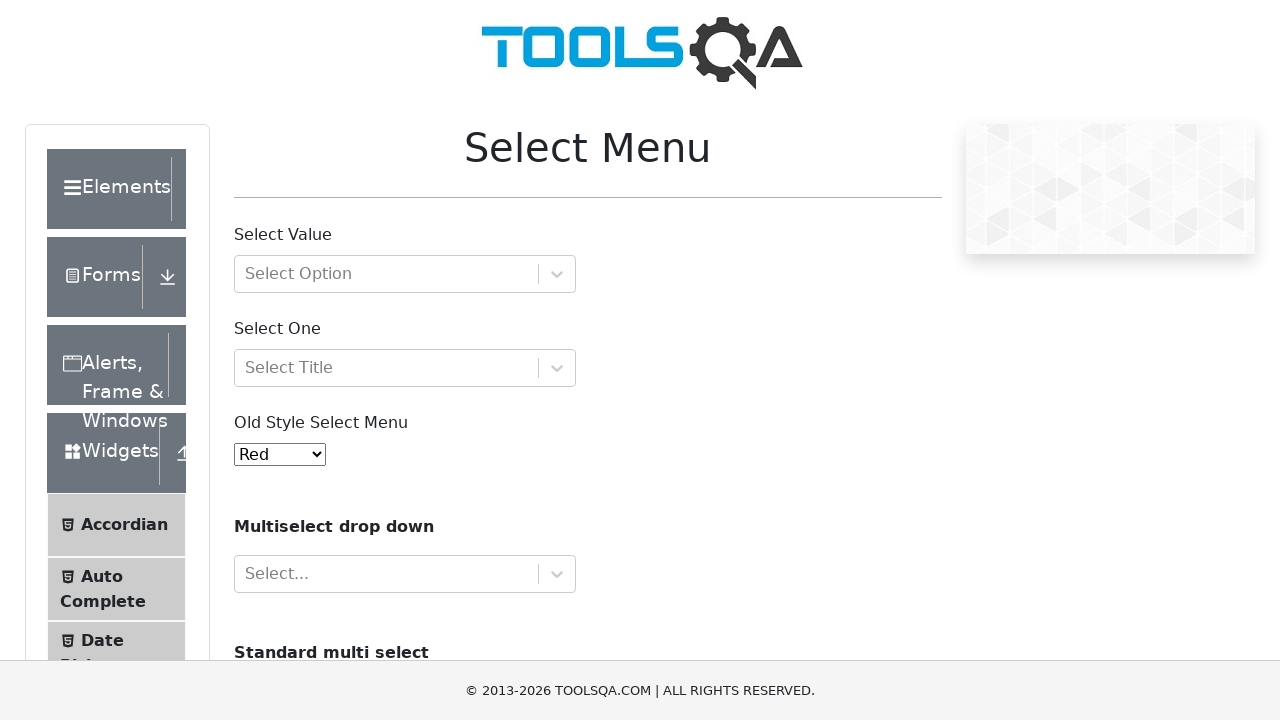

Selected 'Green' option by visible text on #oldSelectMenu
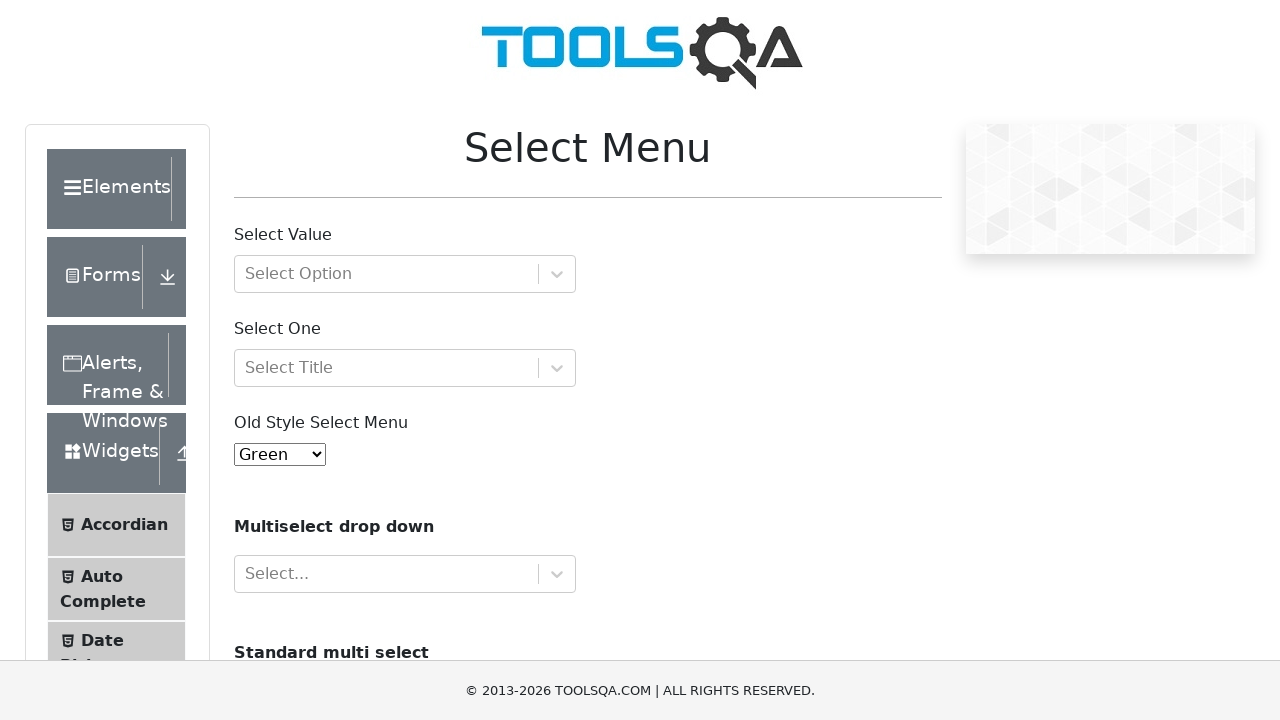

Waited 2 seconds between selections
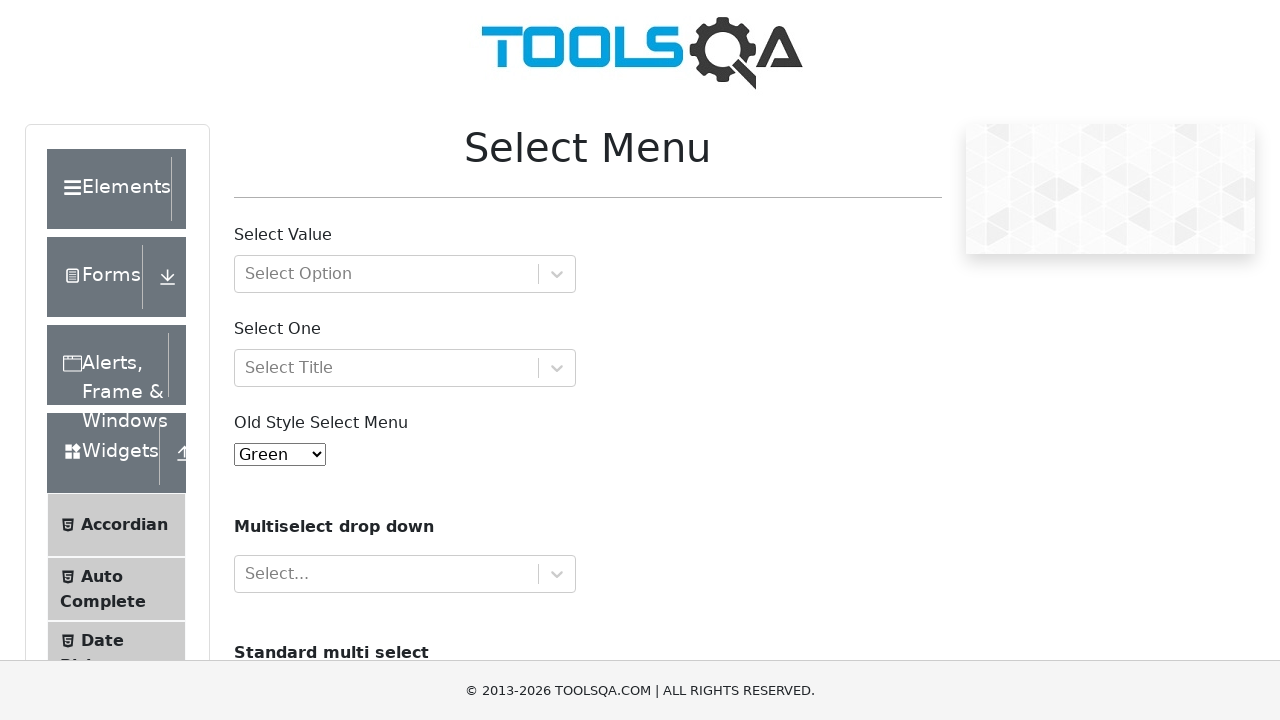

Selected option with value '5' on #oldSelectMenu
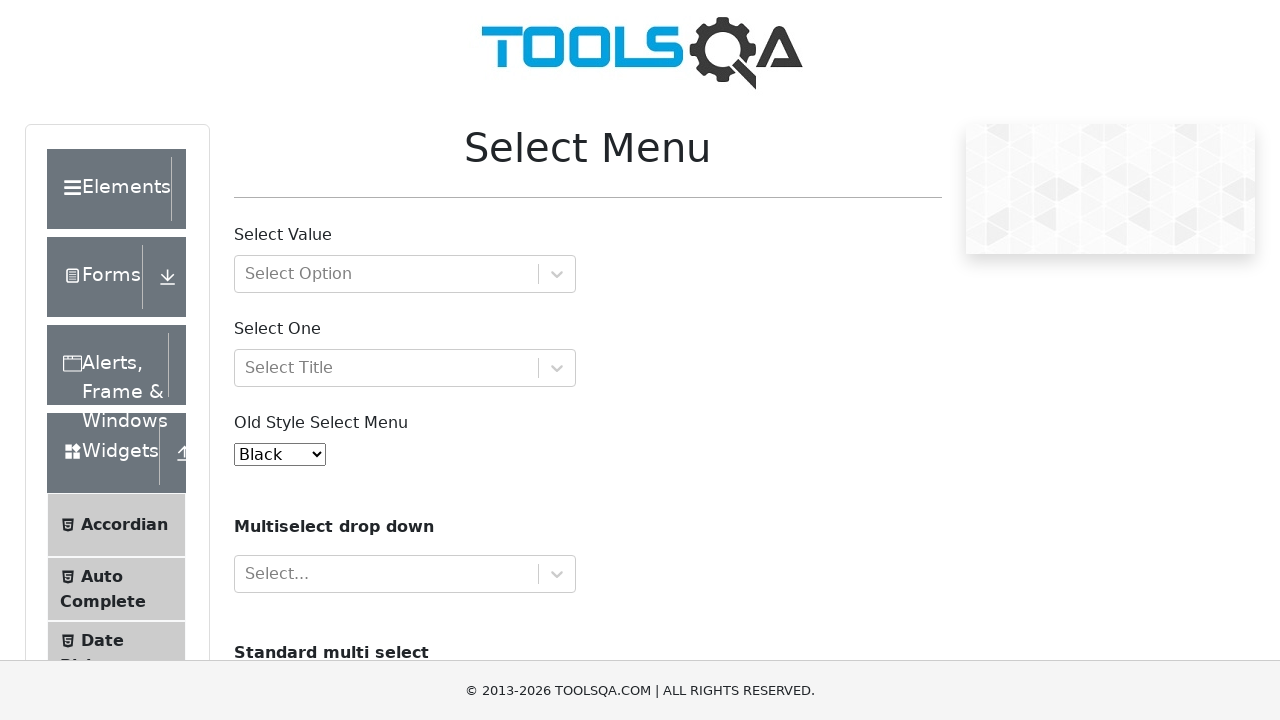

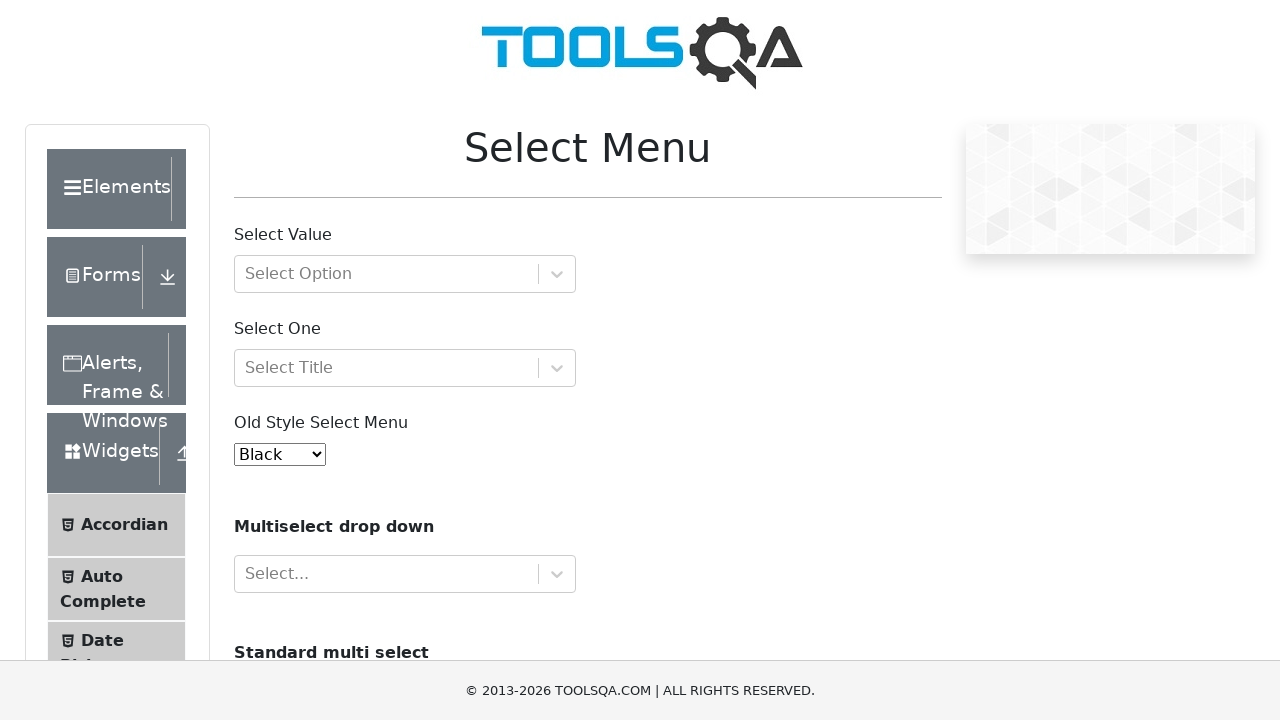